Tests page scrolling functionality by scrolling to form fields and filling them with name and date information

Starting URL: https://formy-project.herokuapp.com/scroll

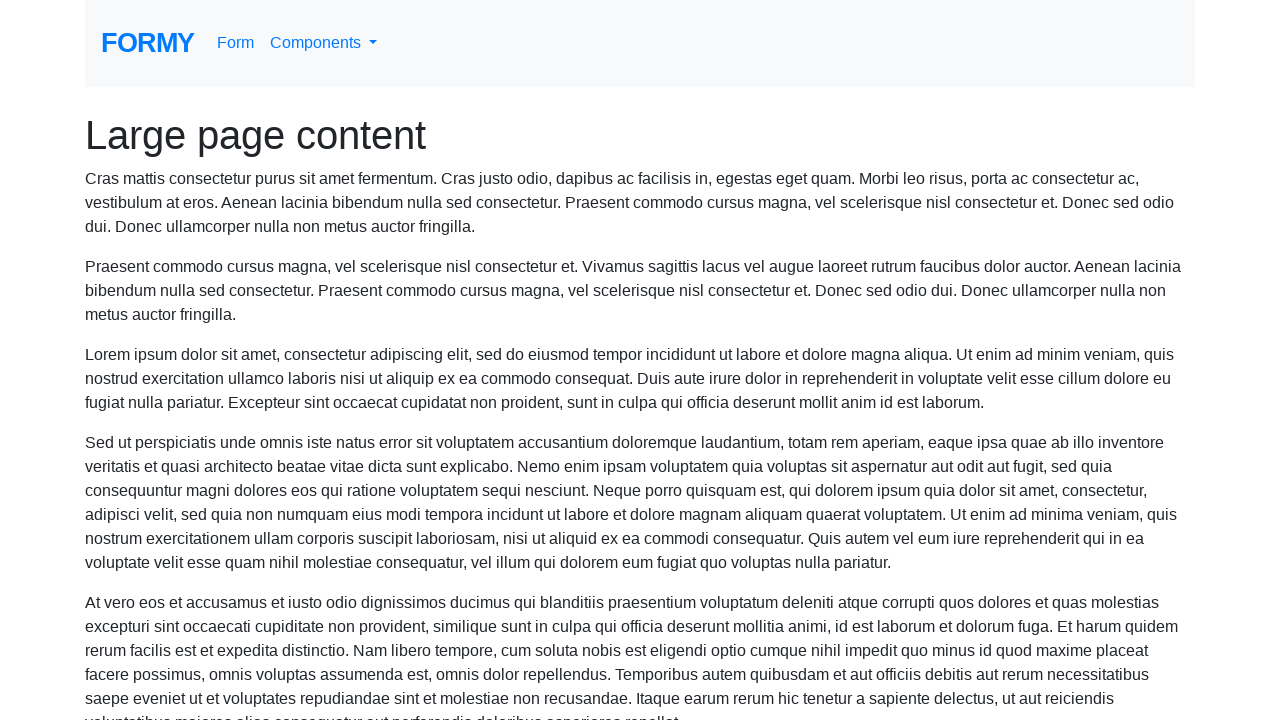

Located name field element
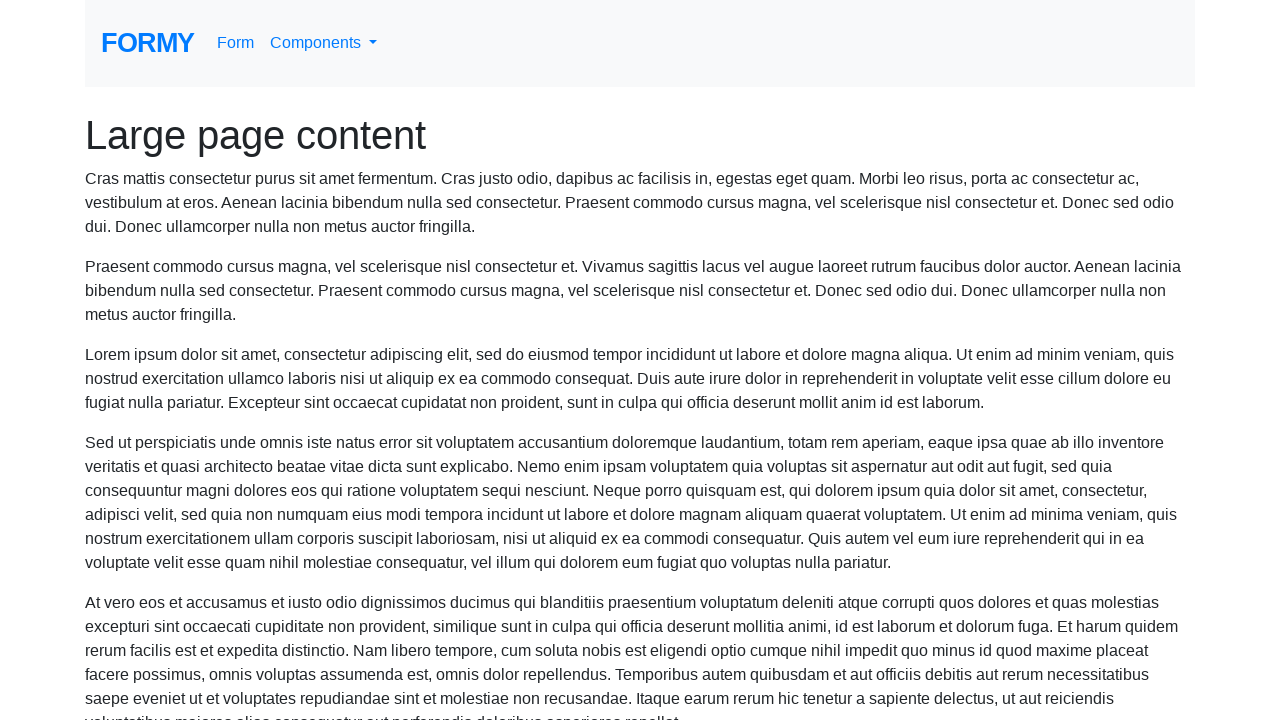

Scrolled to name field
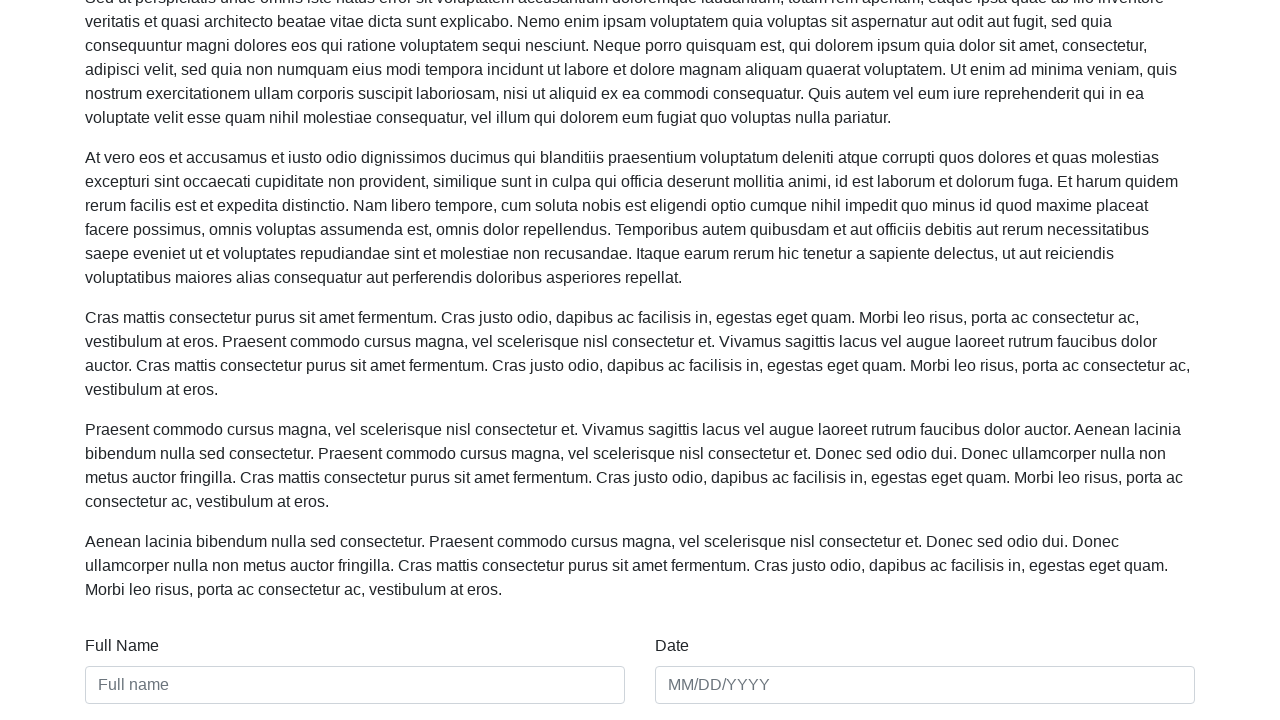

Filled name field with 'PhuongNguyen' on #name
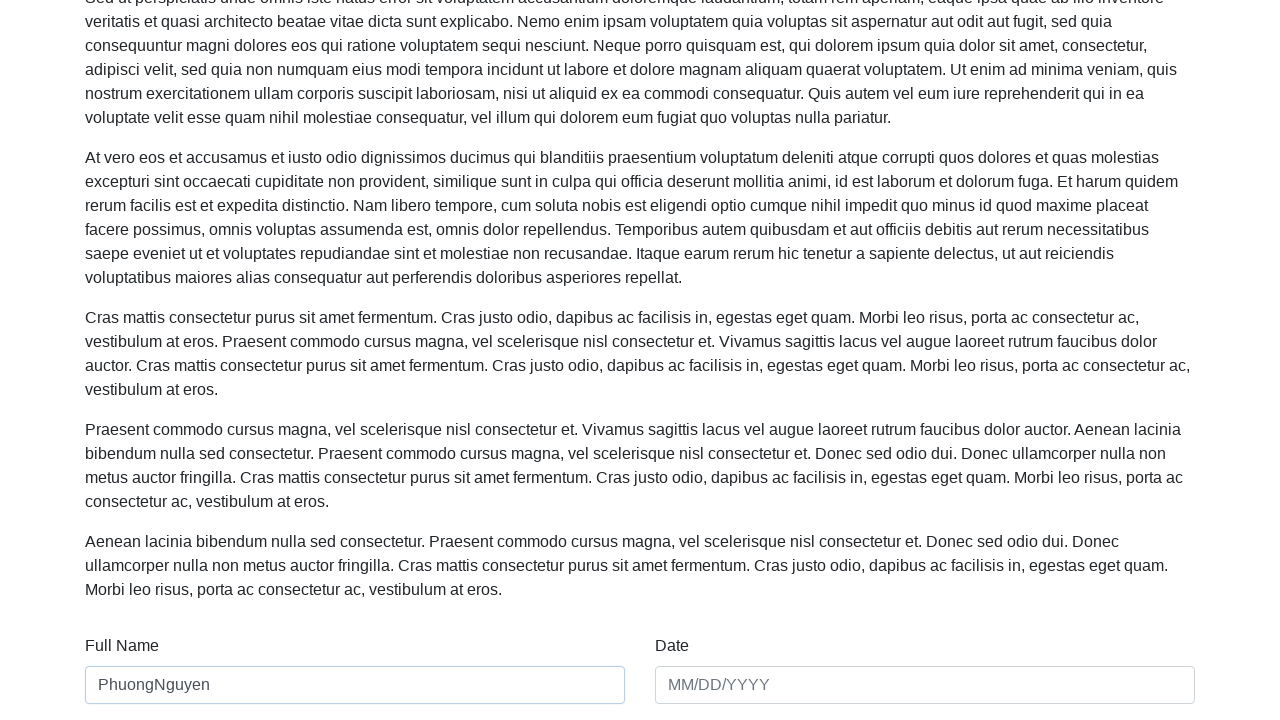

Located date field element
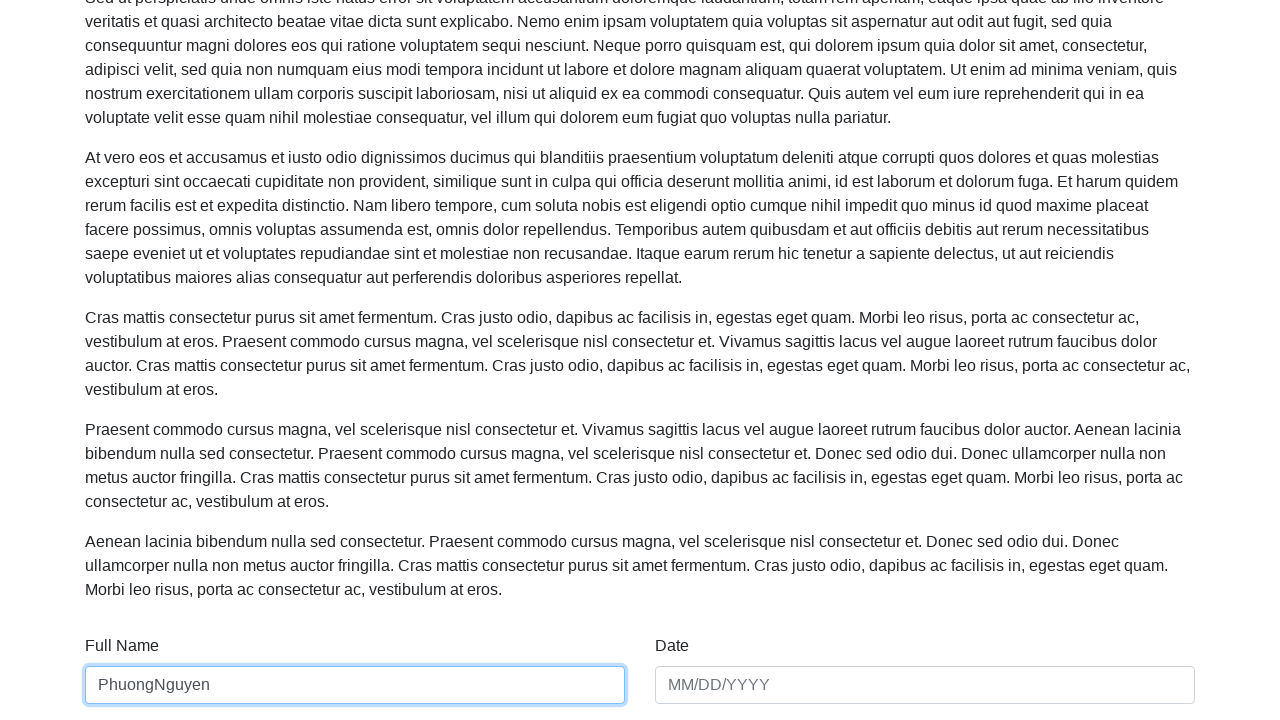

Scrolled to date field
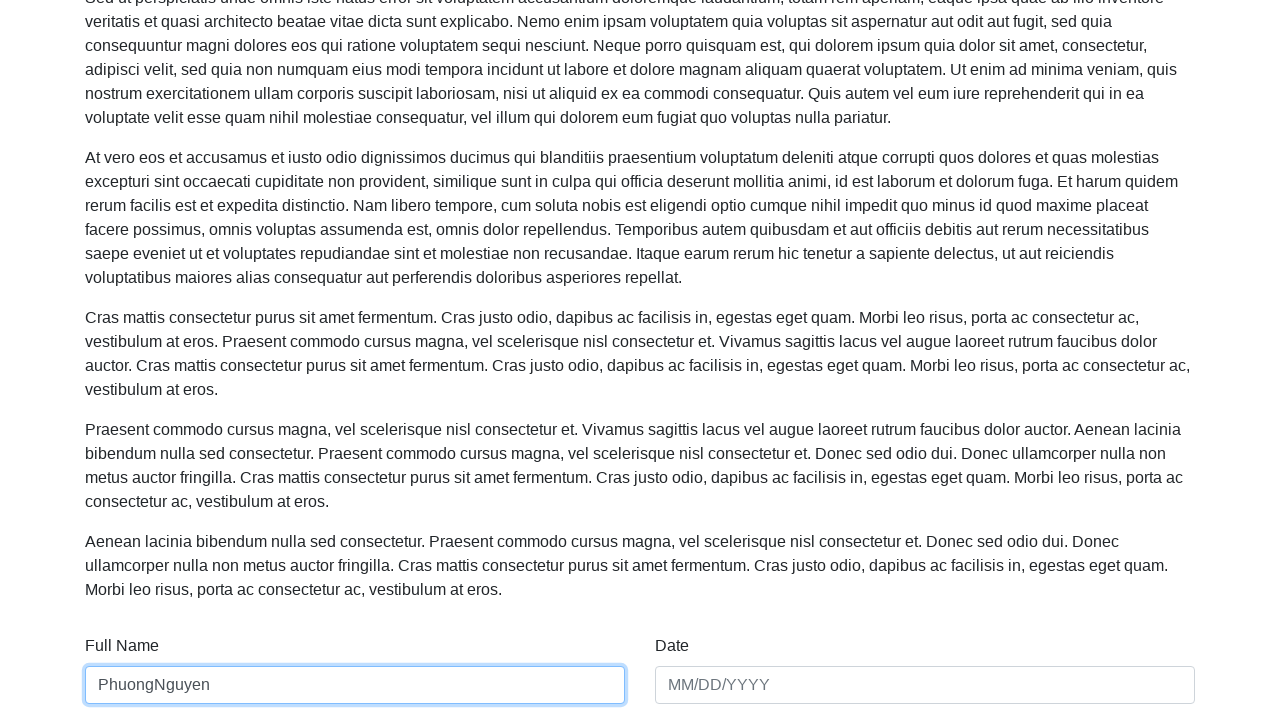

Filled date field with '05/12/1975' on #date
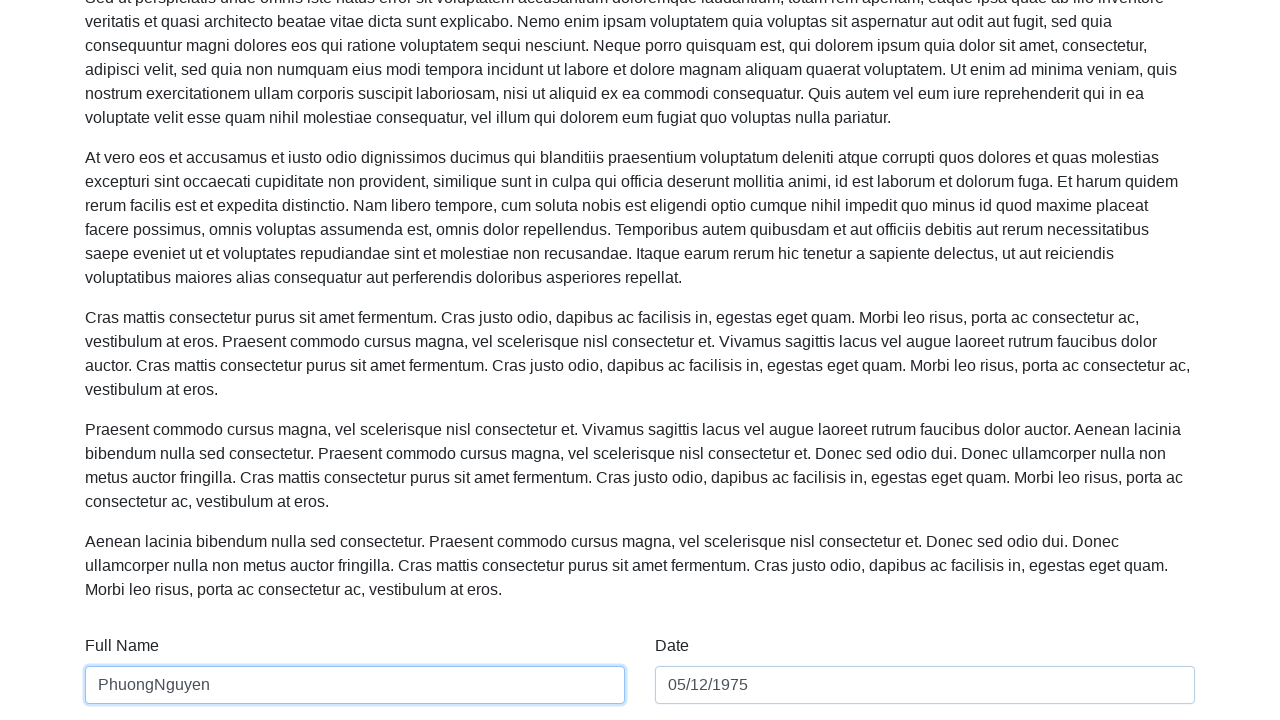

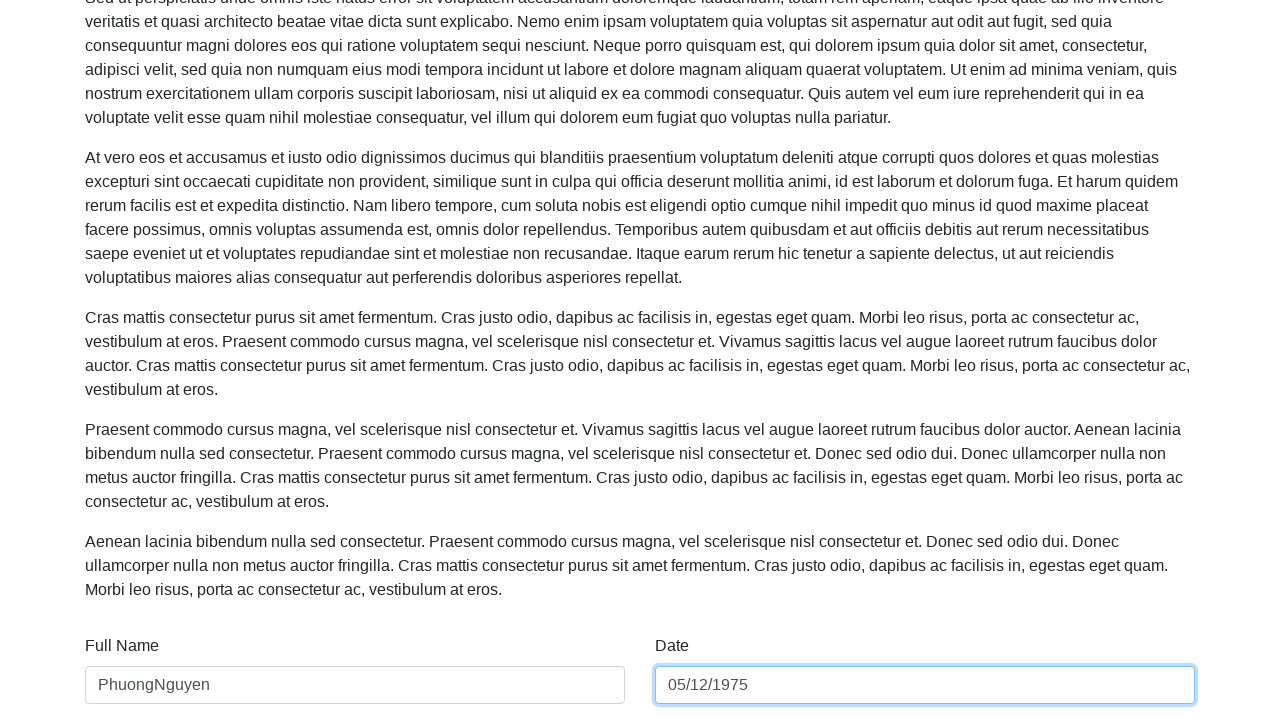